Tests handling nested iframes by navigating through a parent iframe to access a child iframe and typing text into an input field

Starting URL: https://selectorshub.com/iframe-and-nested-iframe/

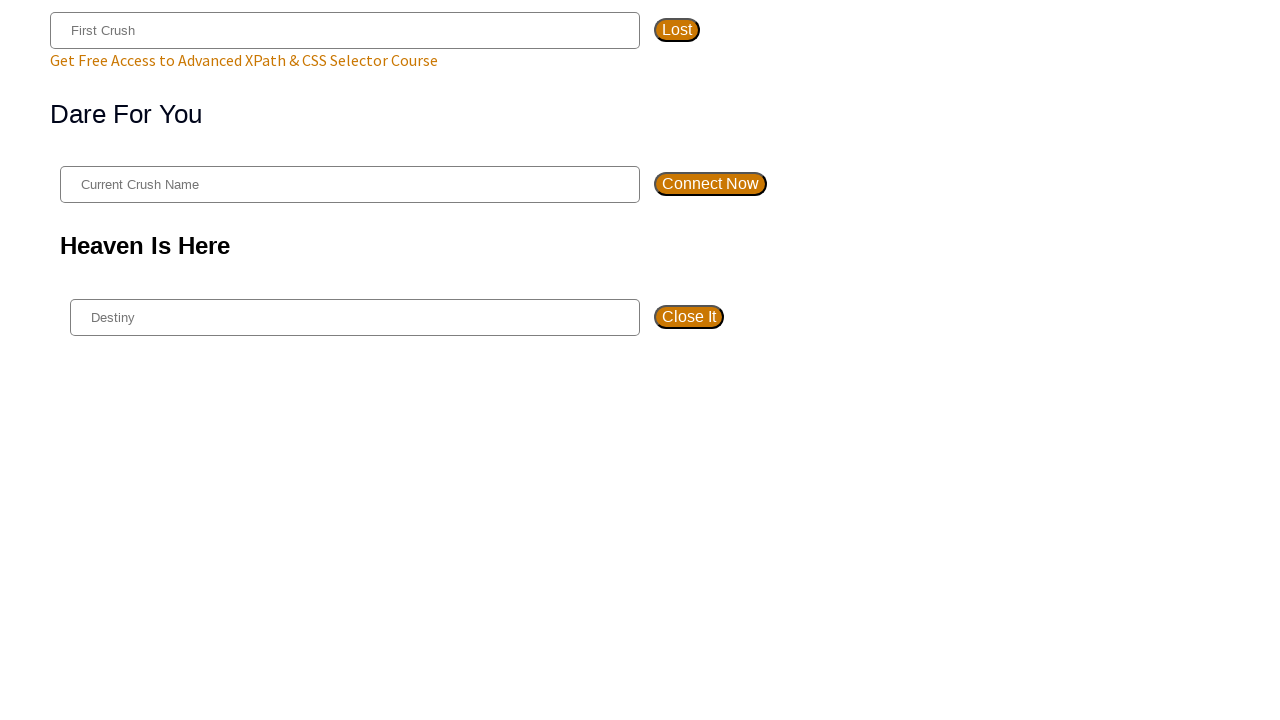

Located parent iframe with ID 'pact2'
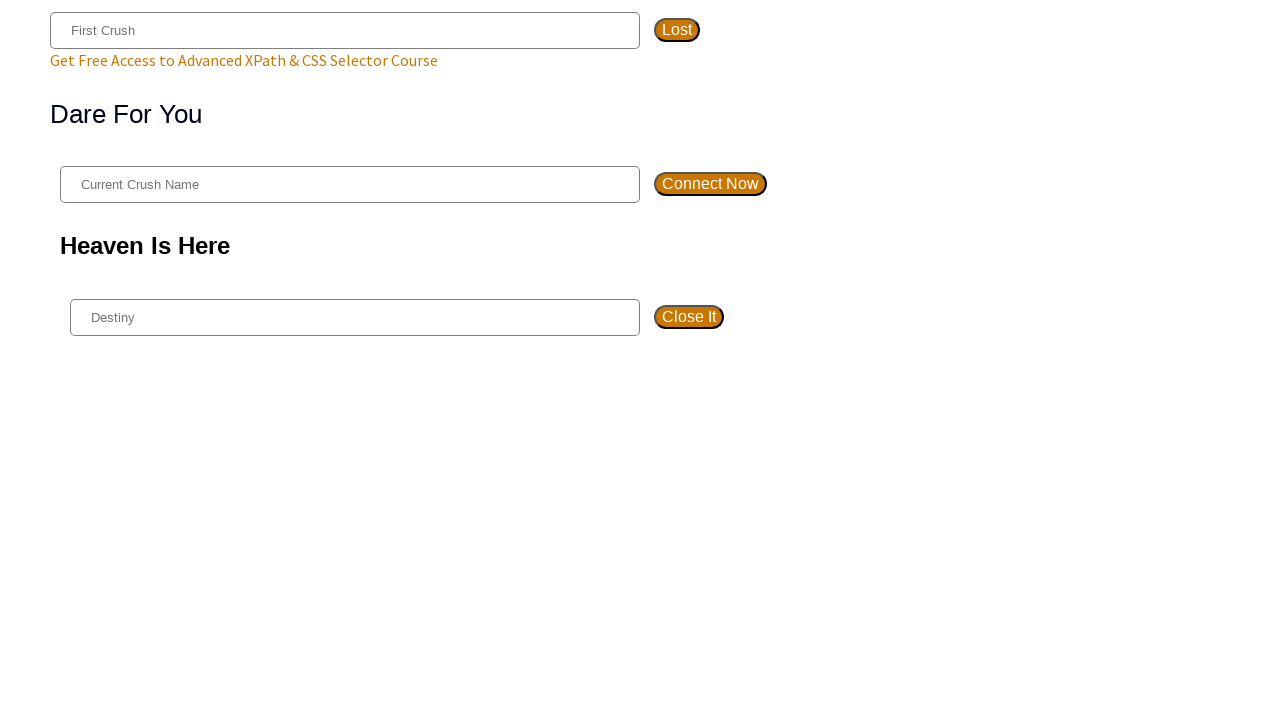

Located nested iframe with ID 'pact3' within parent iframe
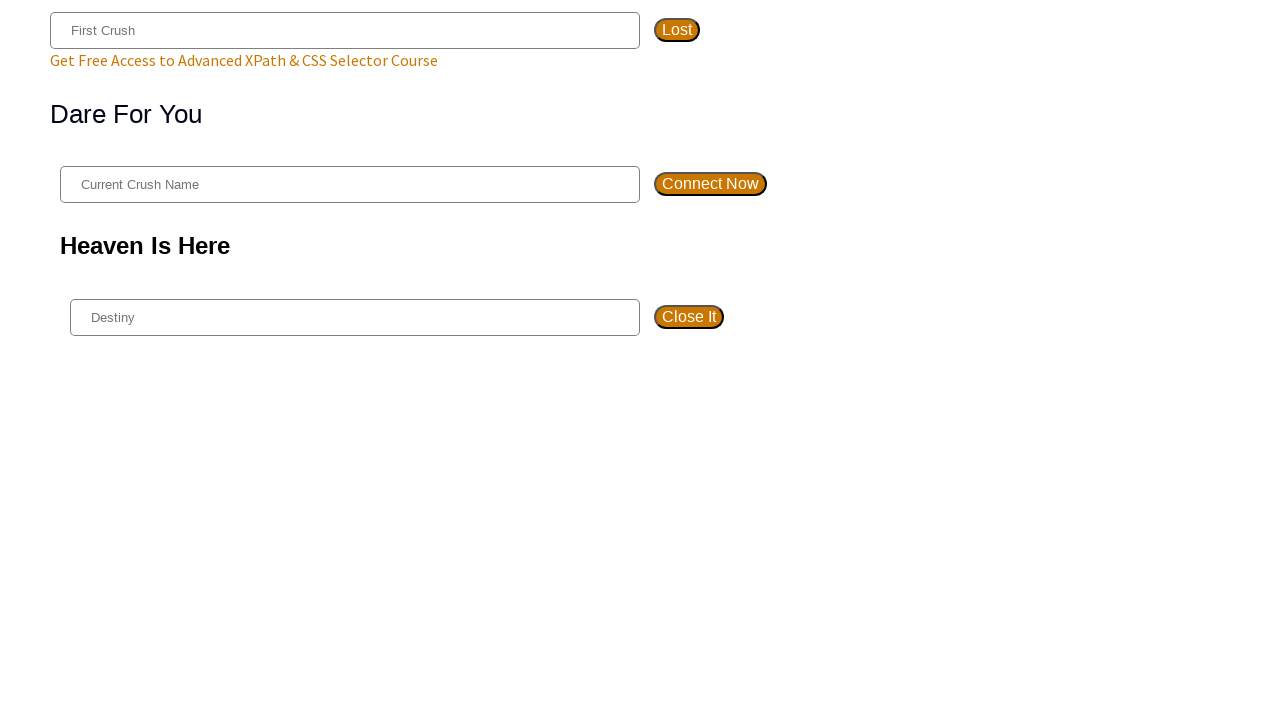

Filled input field 'glaf' in nested iframe with 'Oinggg!!' on #pact2 >> internal:control=enter-frame >> #pact3 >> internal:control=enter-frame
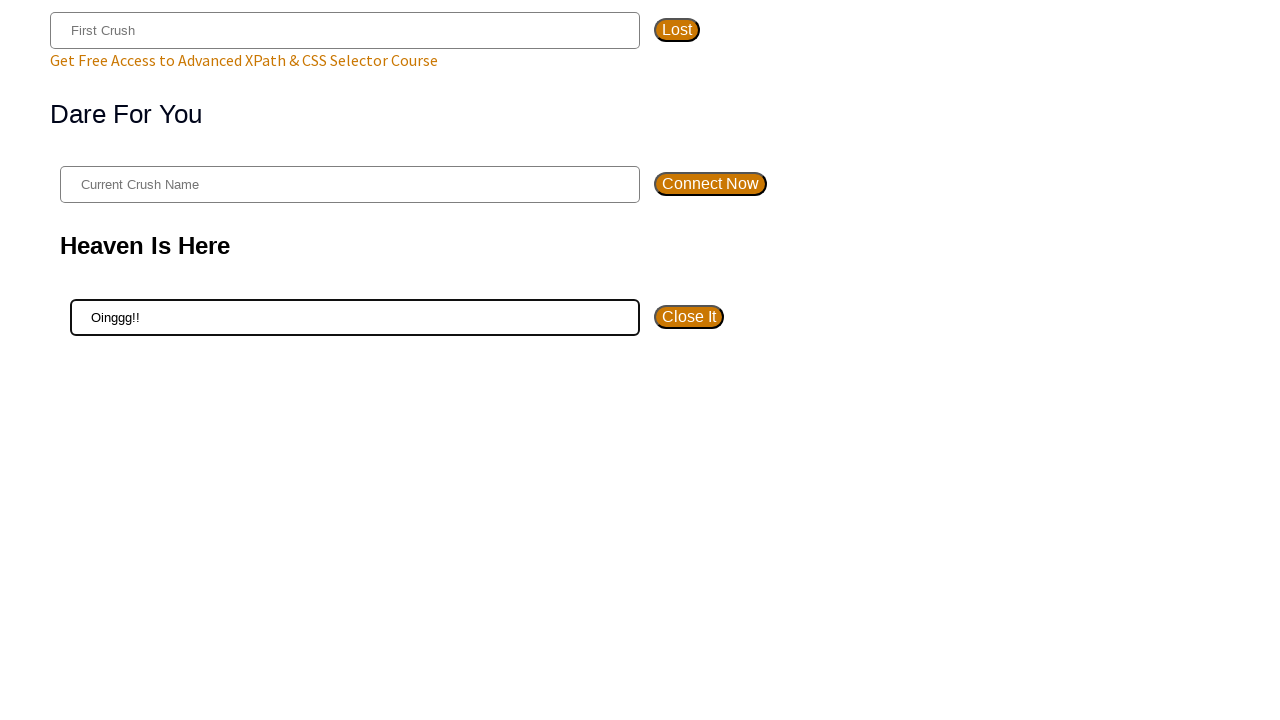

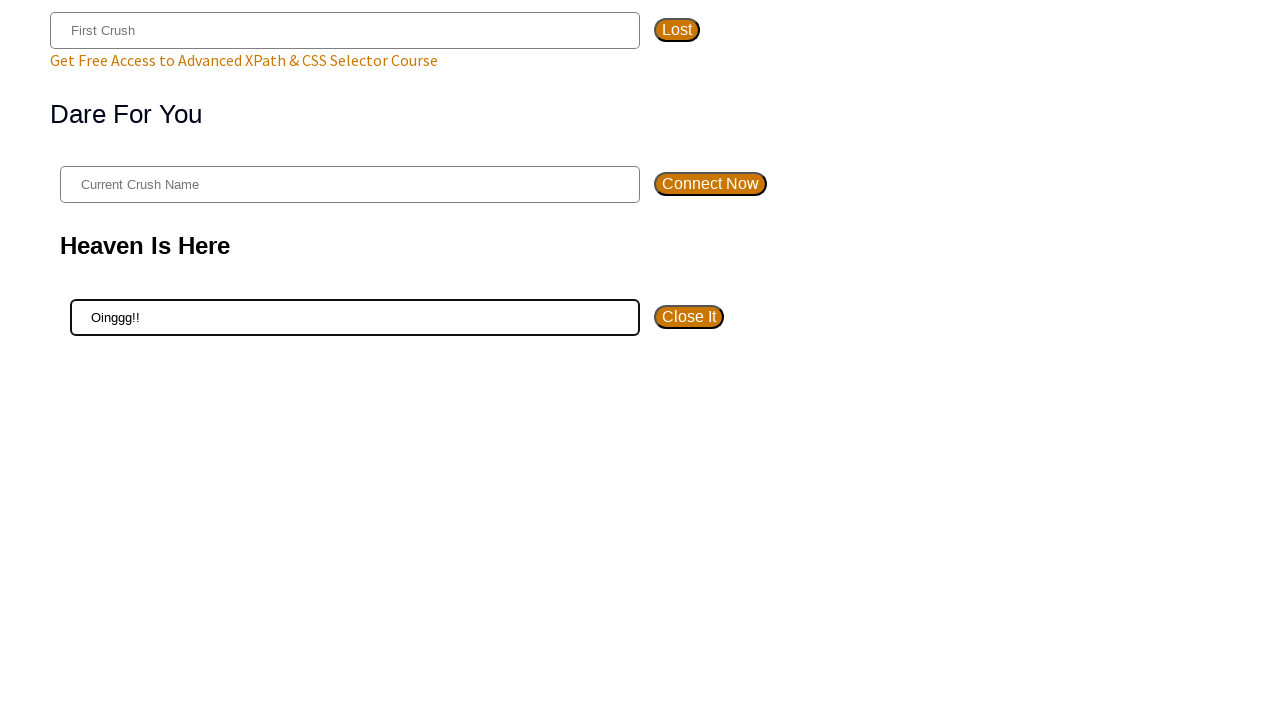